Tests checkbox interaction on a practice page by clicking a checkbox, verifying it's selected, and counting all checkboxes on the page.

Starting URL: https://www.tutorialspoint.com/selenium/practice/selenium_automation_practice.php

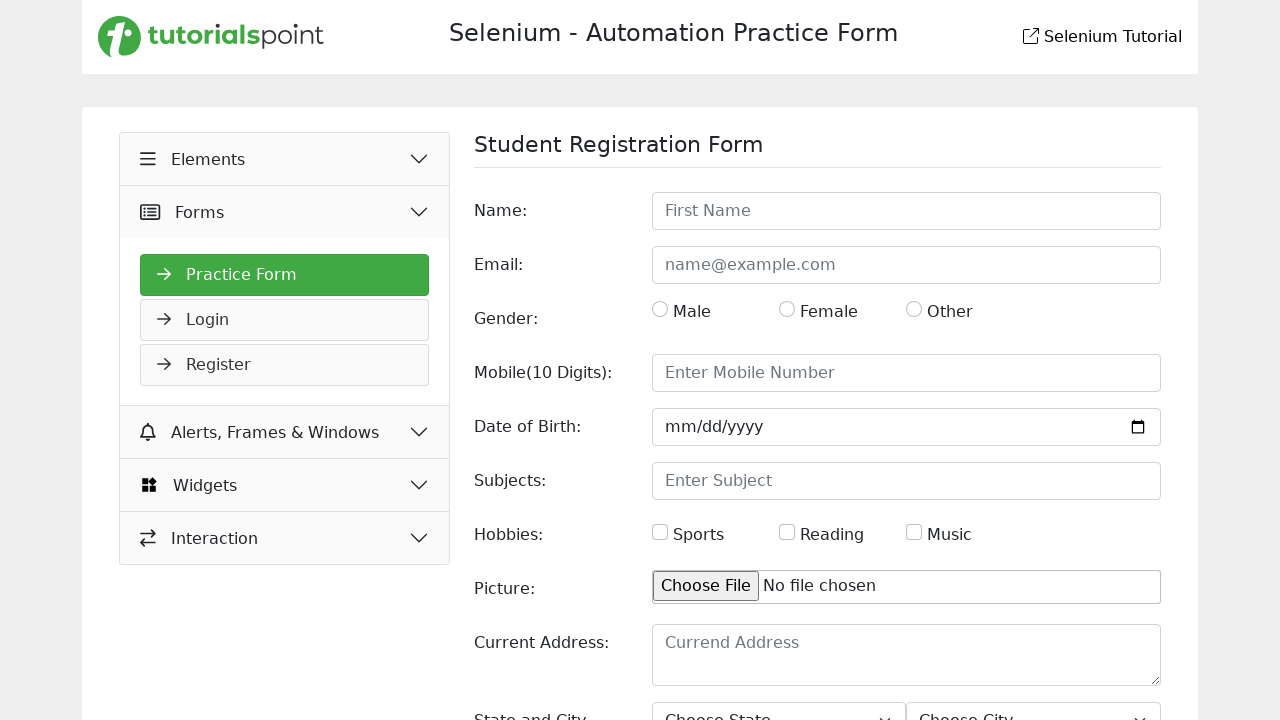

Set viewport to 1920x1080
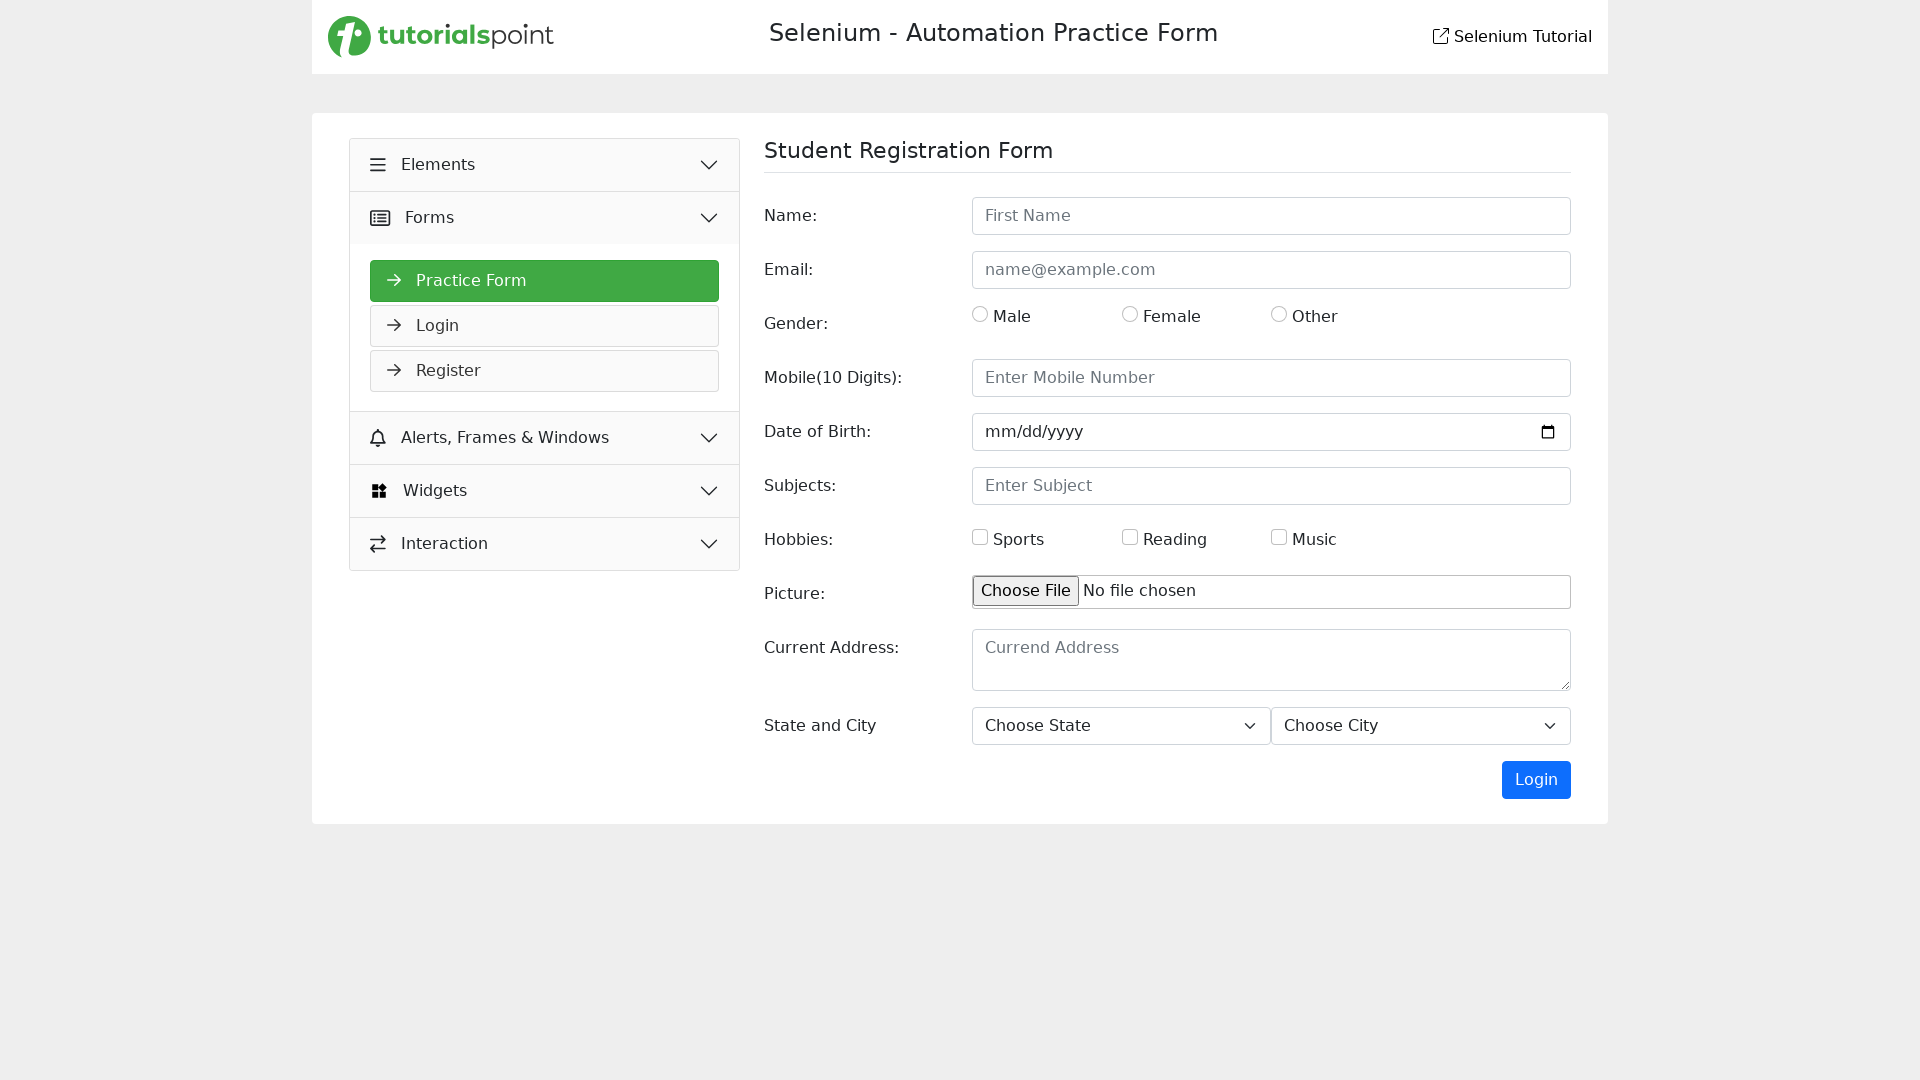

Clicked the first checkbox at (980, 537) on input[type='checkbox'] >> nth=0
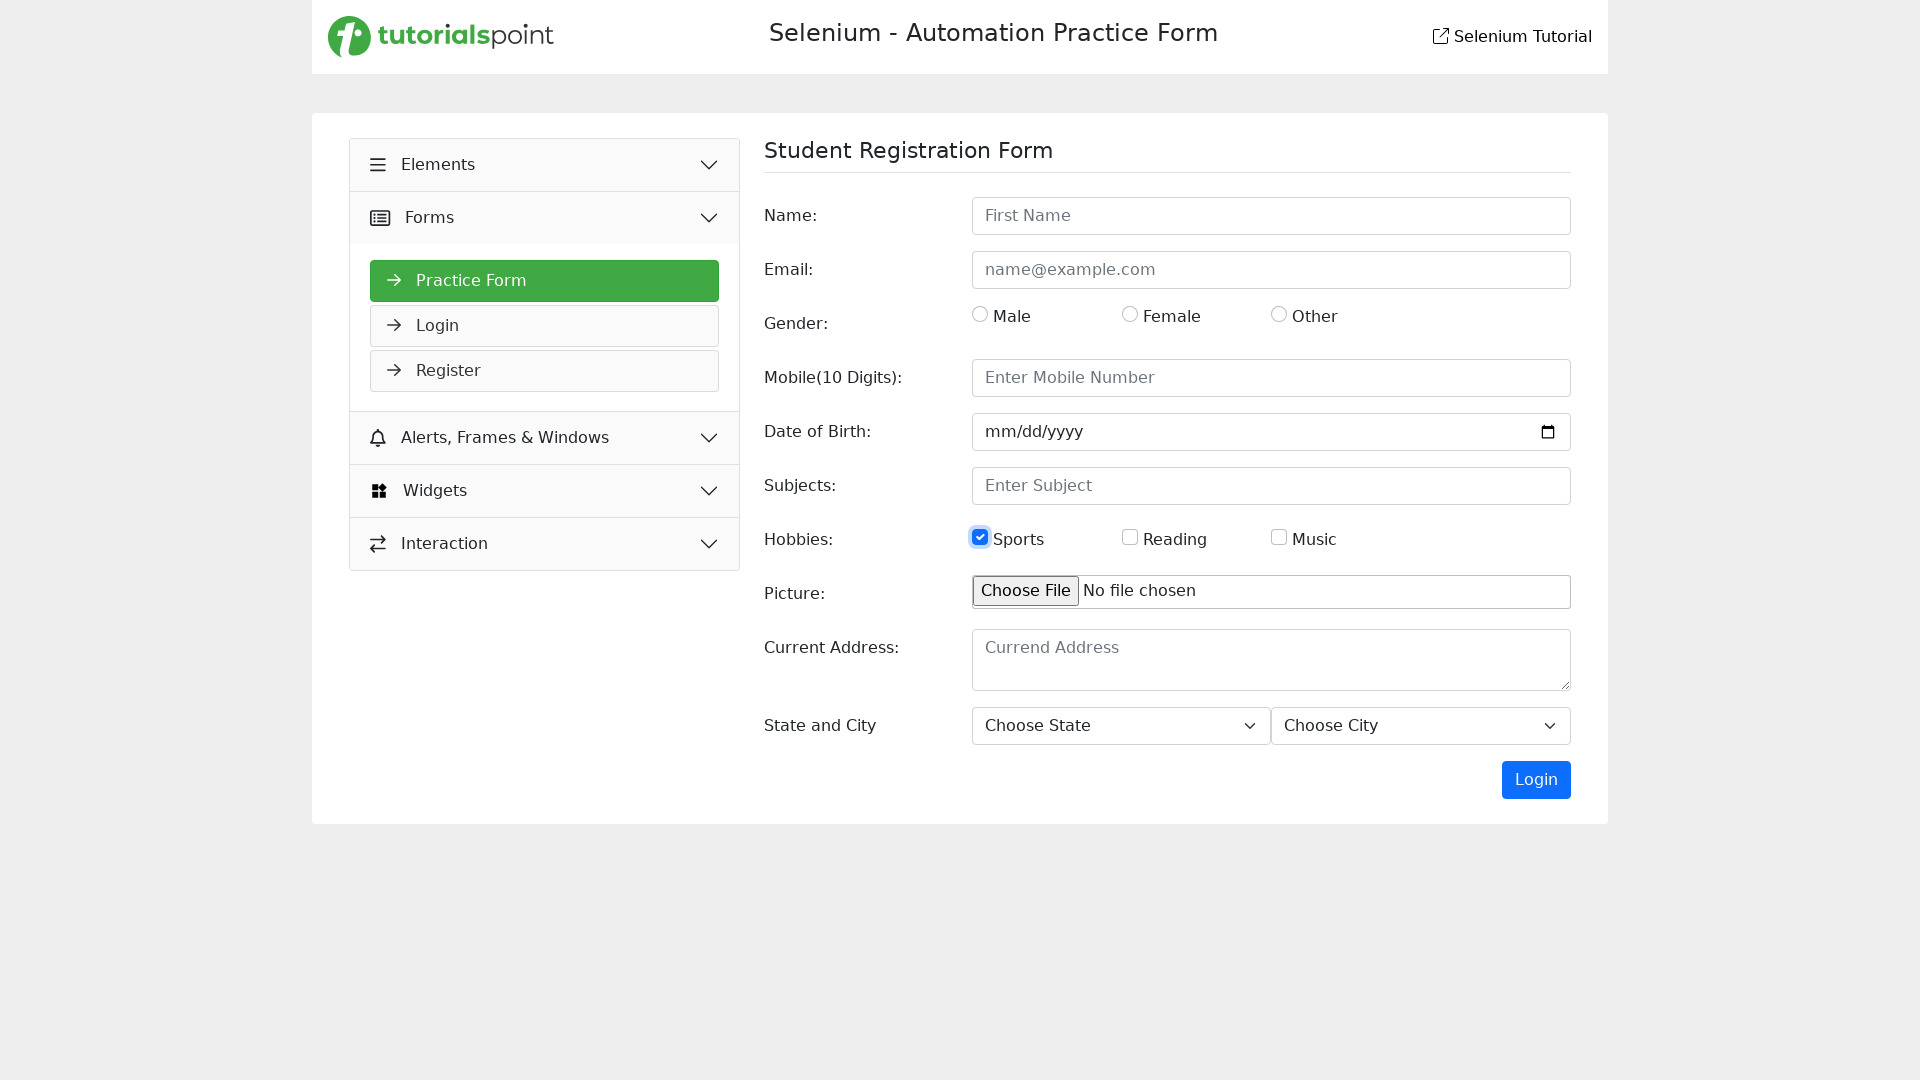

Verified checkbox is selected: True
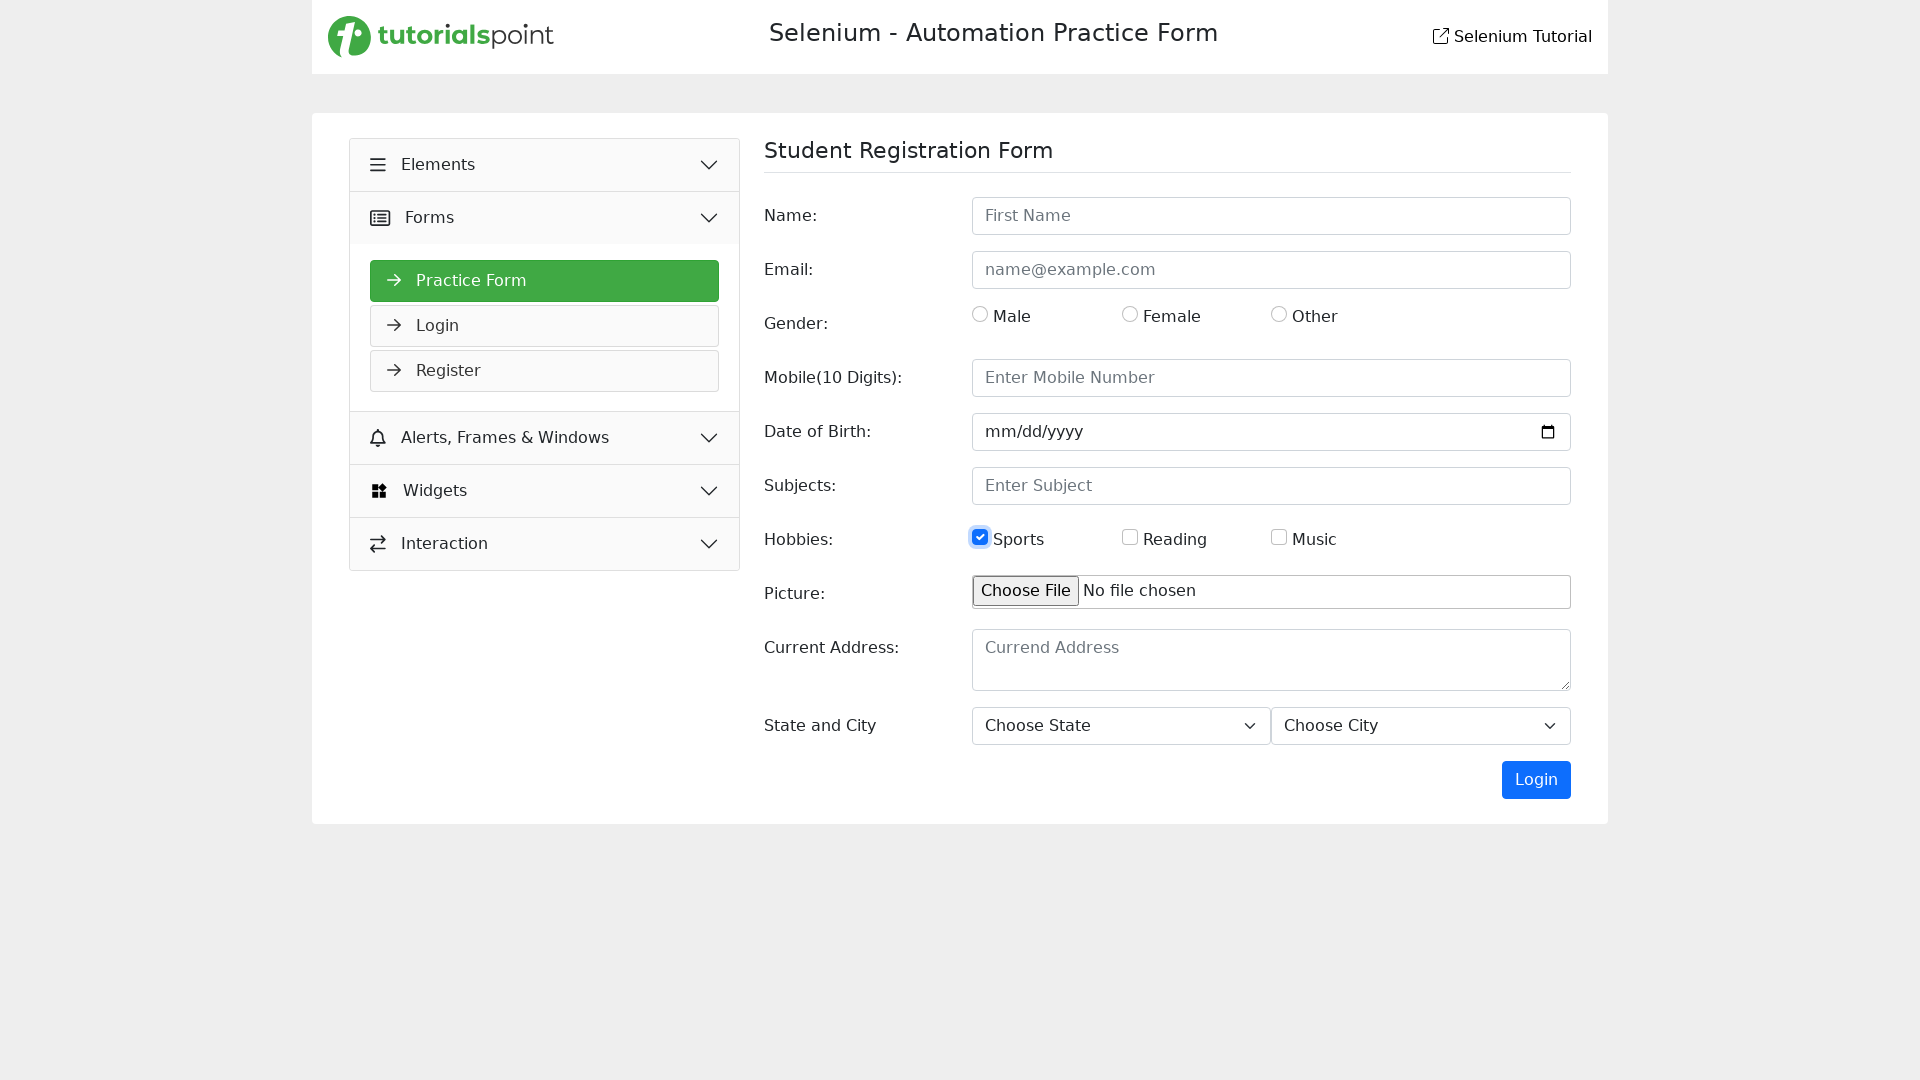

Counted all checkboxes on the page: 3
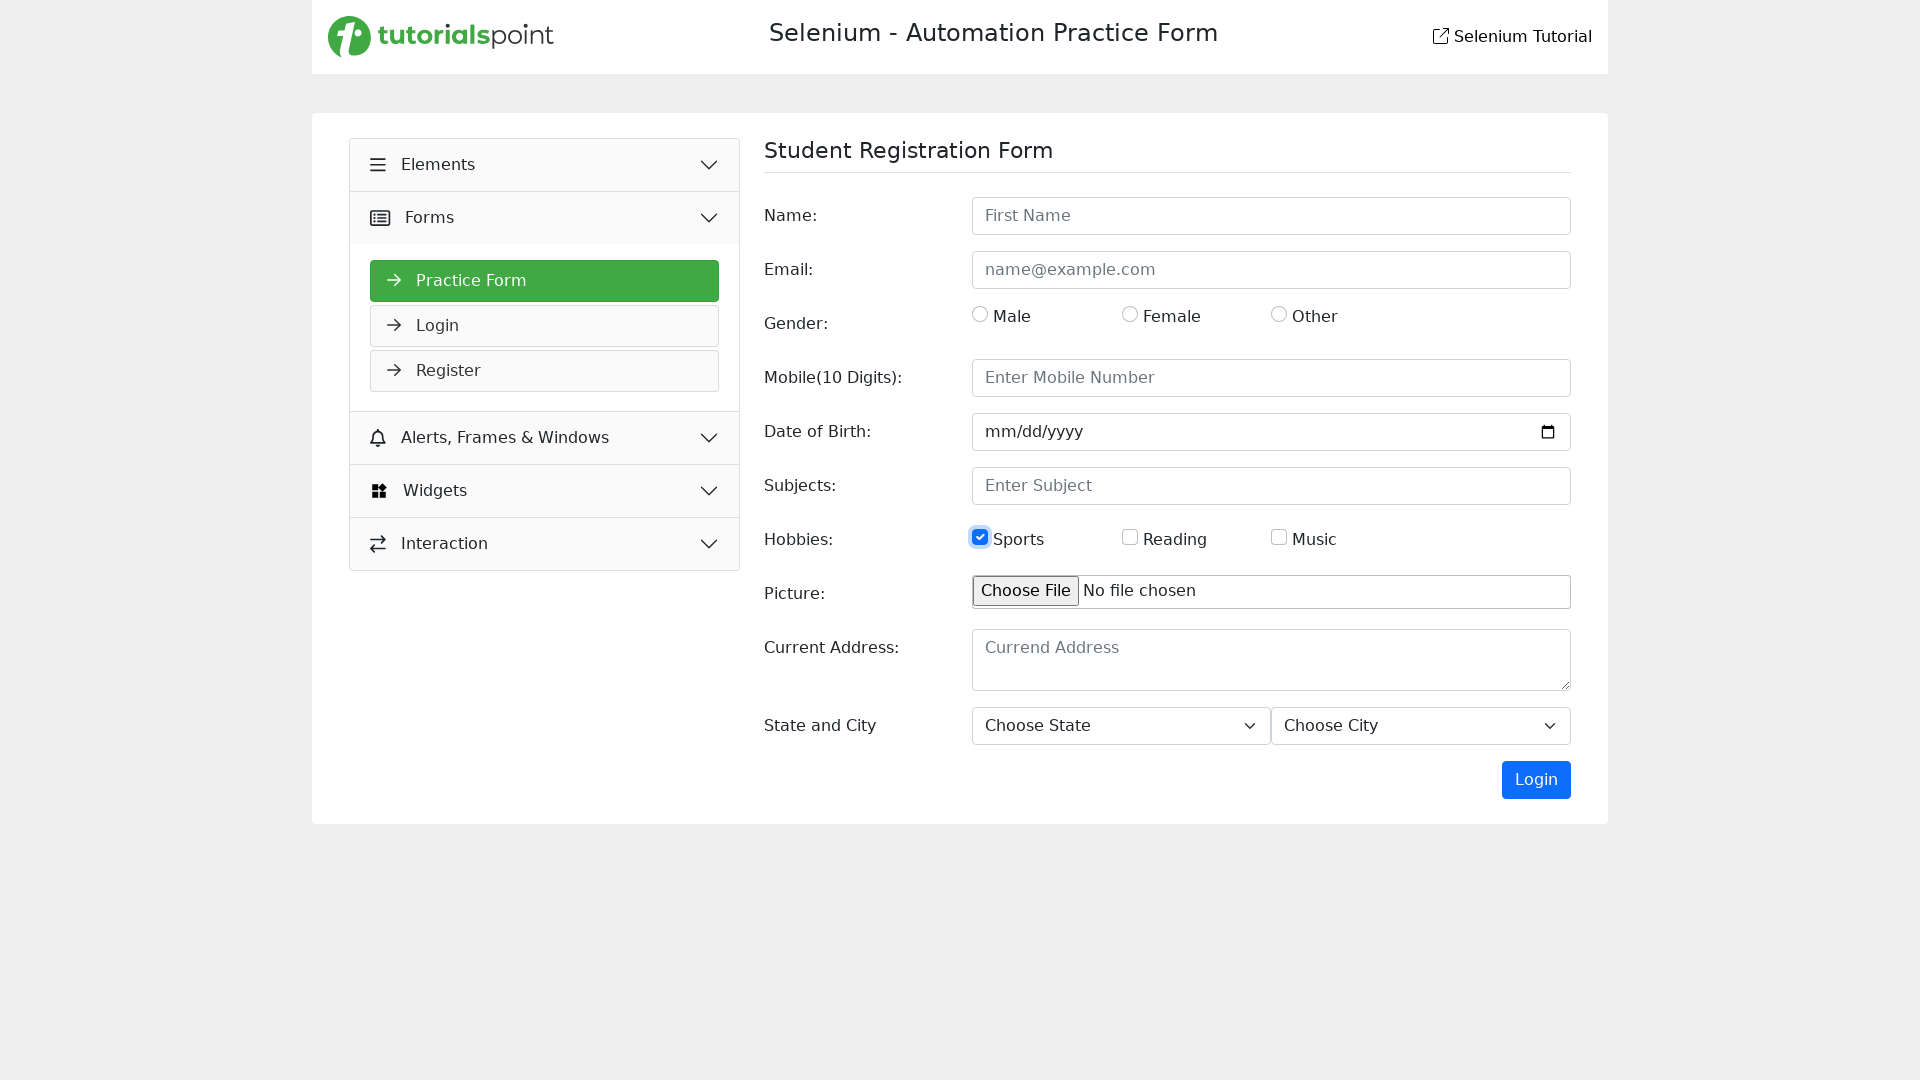

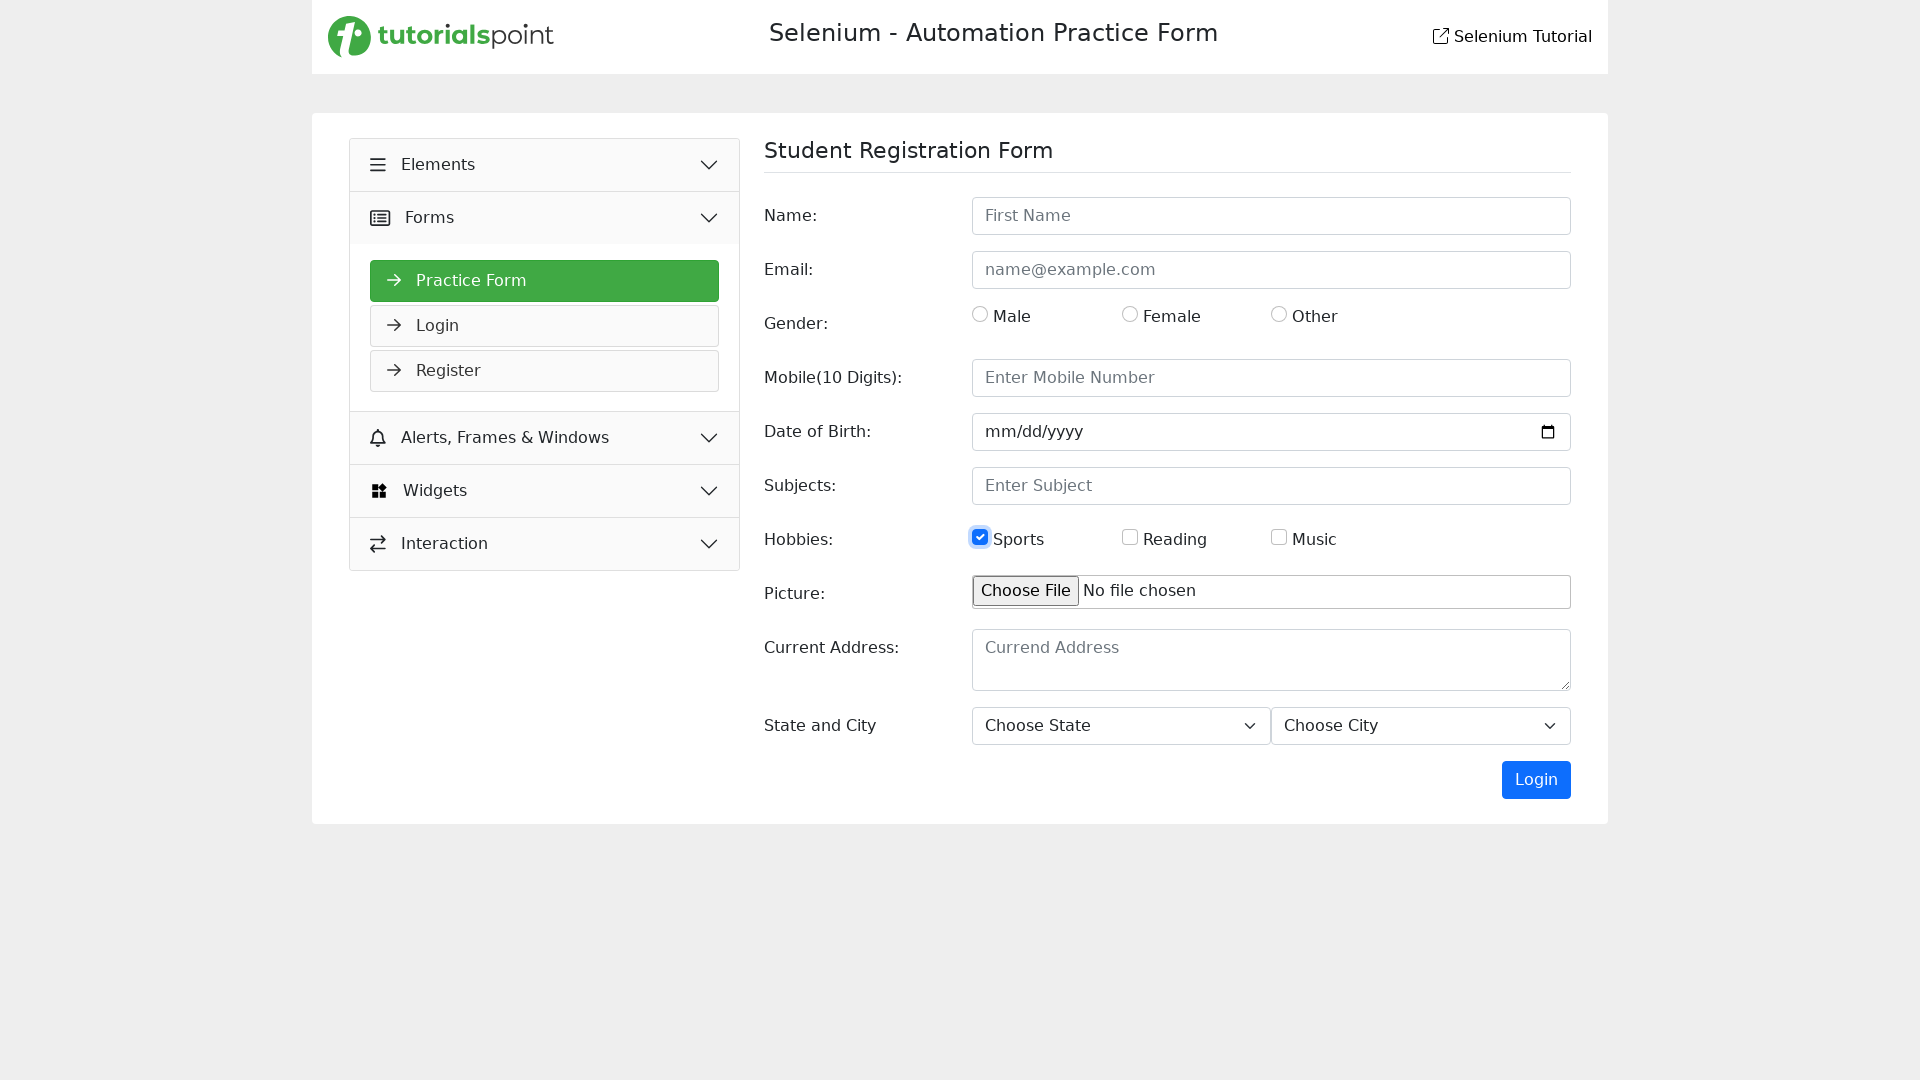